Tests form field validation by filling in name, phone, and message fields on a feedback form

Starting URL: http://allolosos.com.ua/ru/menu/pizza

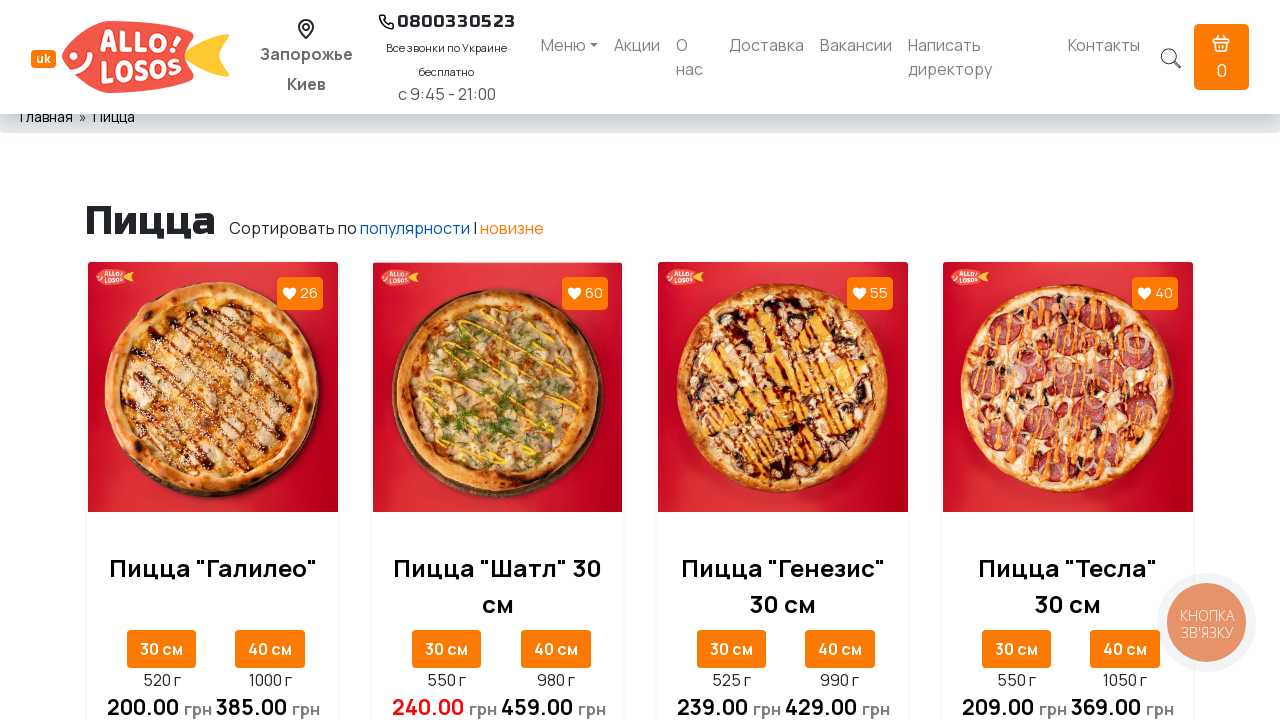

Clicked on director link at (980, 57) on xpath=//a[@href='/ru/director']
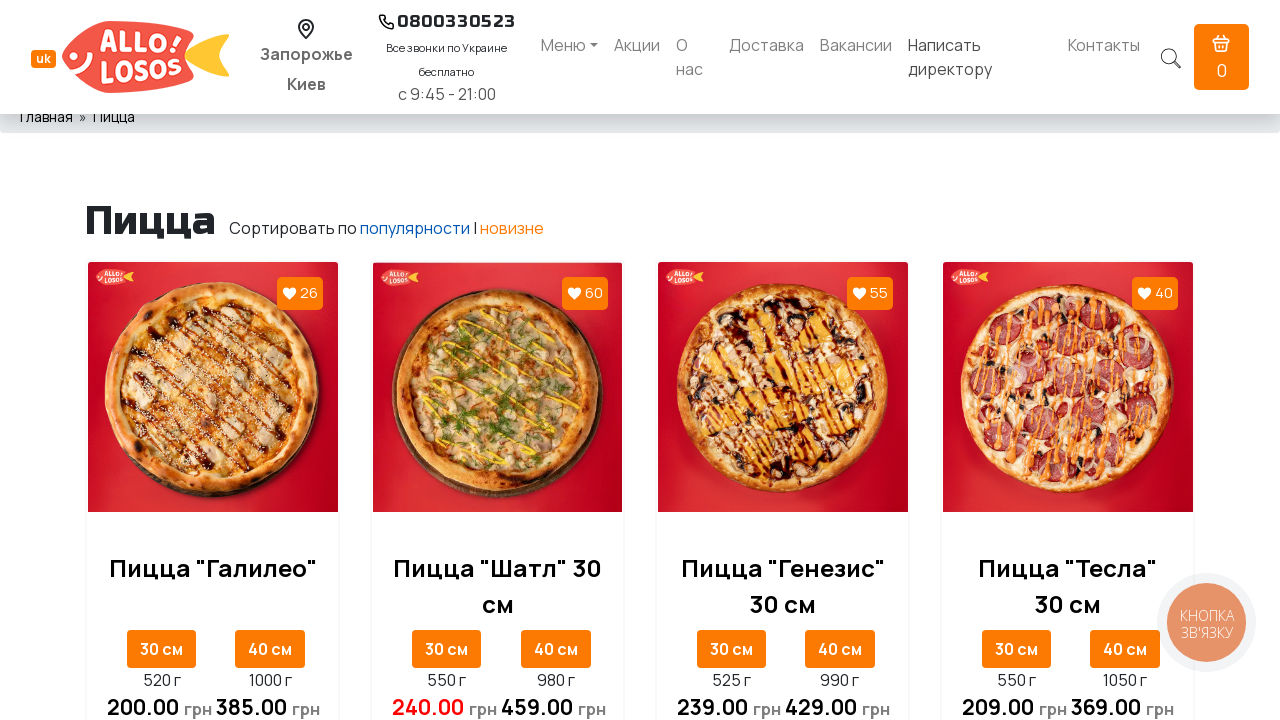

Feedback form loaded and name field is visible
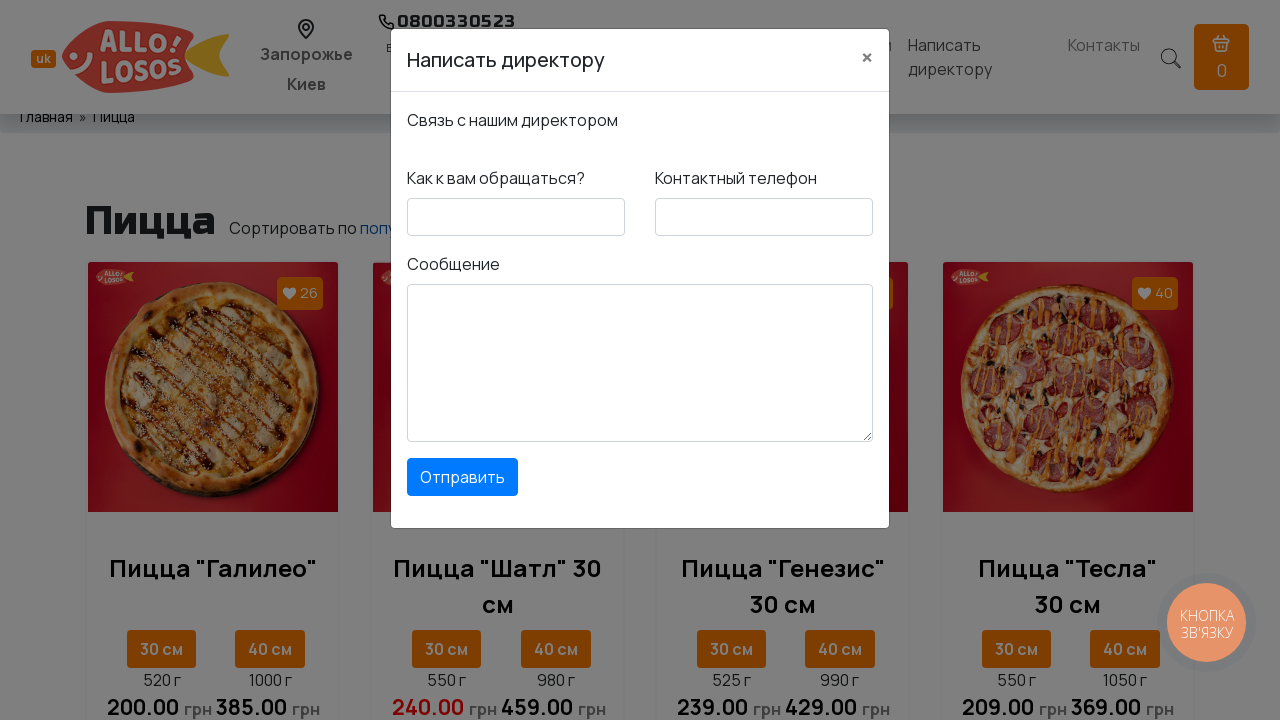

Filled name field with 'Miroslav' on #feedbackdirector-name
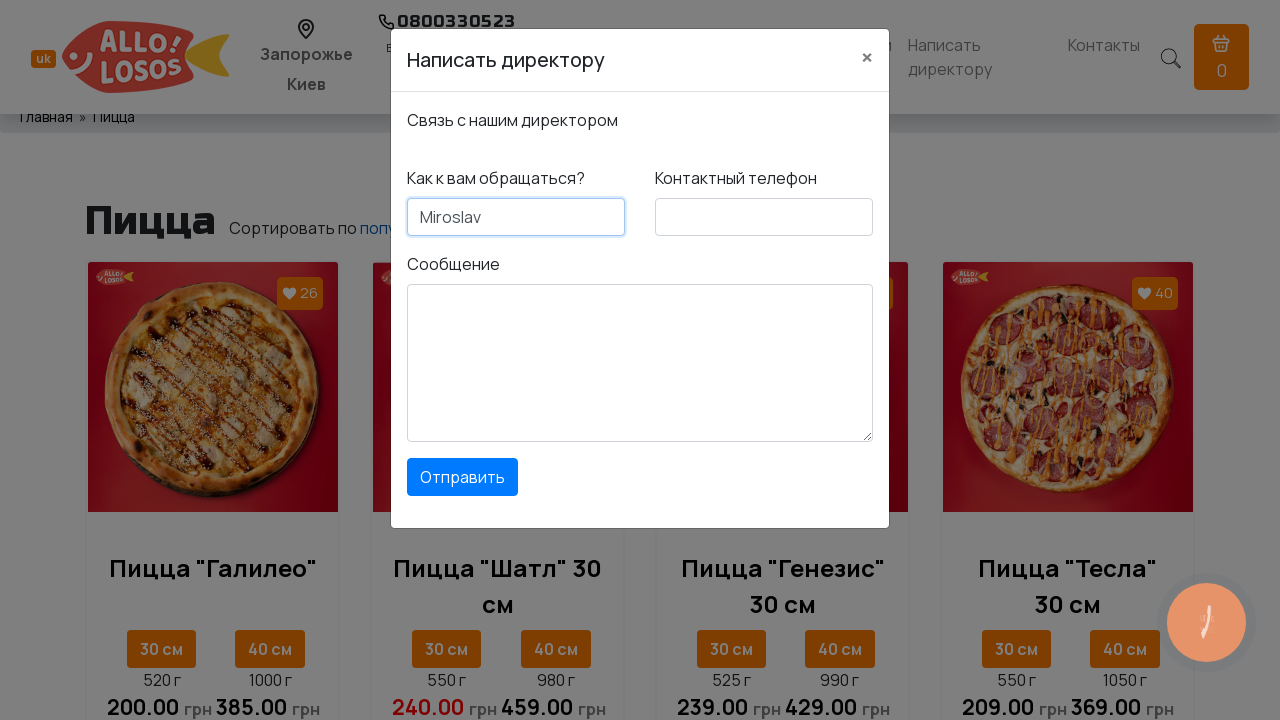

Filled phone field with '0502380088' on #feedbackdirector-phone
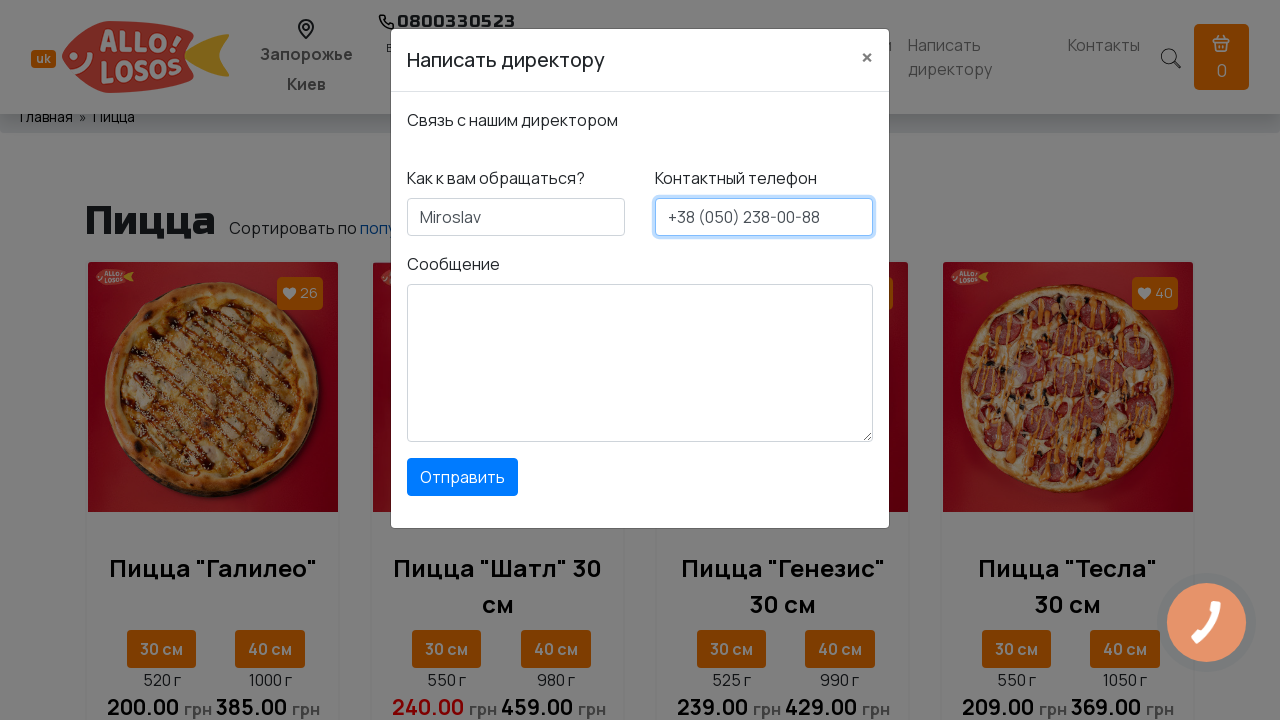

Filled message field with 'Thank you very much' on #feedbackdirector-message
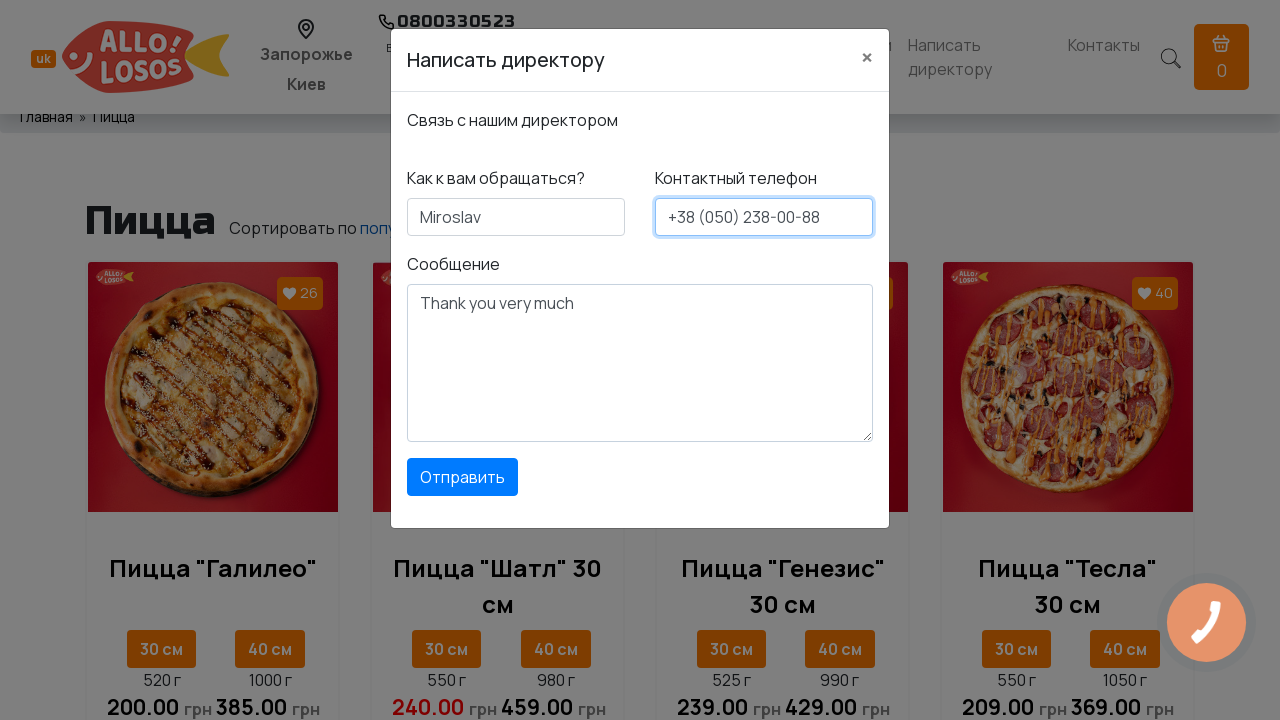

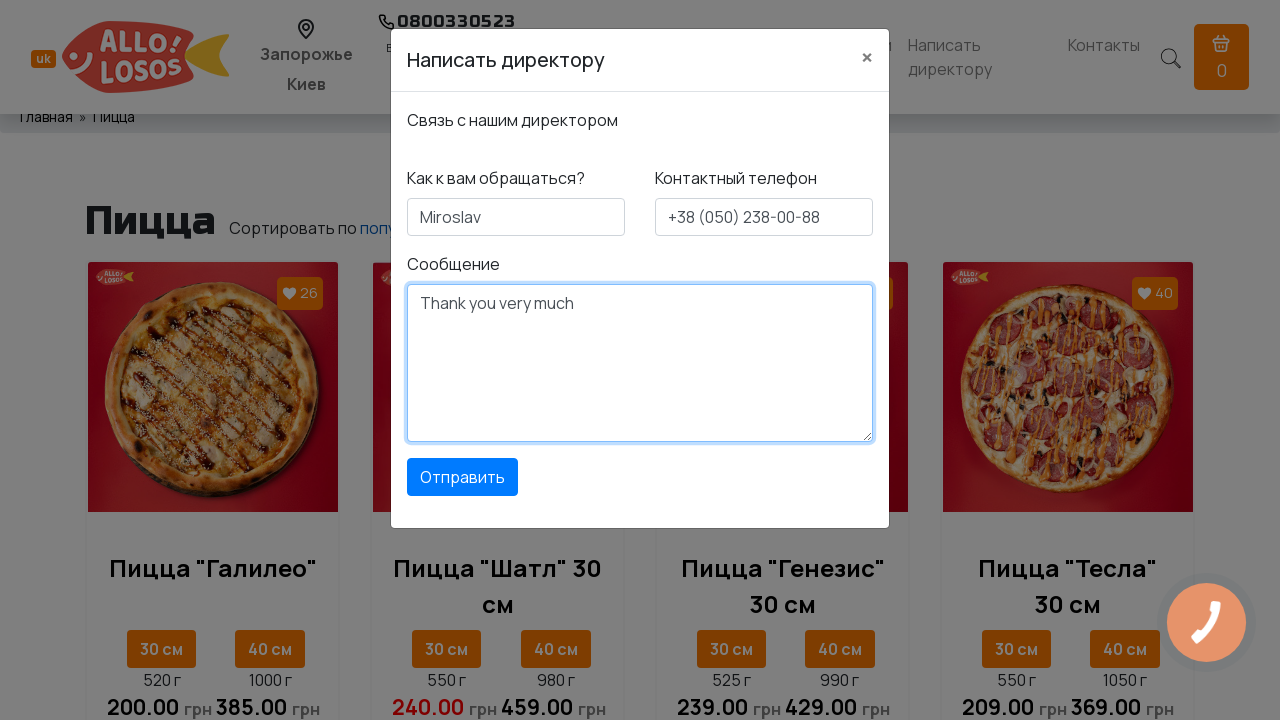